Tests an e-commerce checkout flow by searching for products, adding to cart, and completing the purchase process with country selection and agreement acceptance

Starting URL: https://rahulshettyacademy.com/seleniumPractise/#/

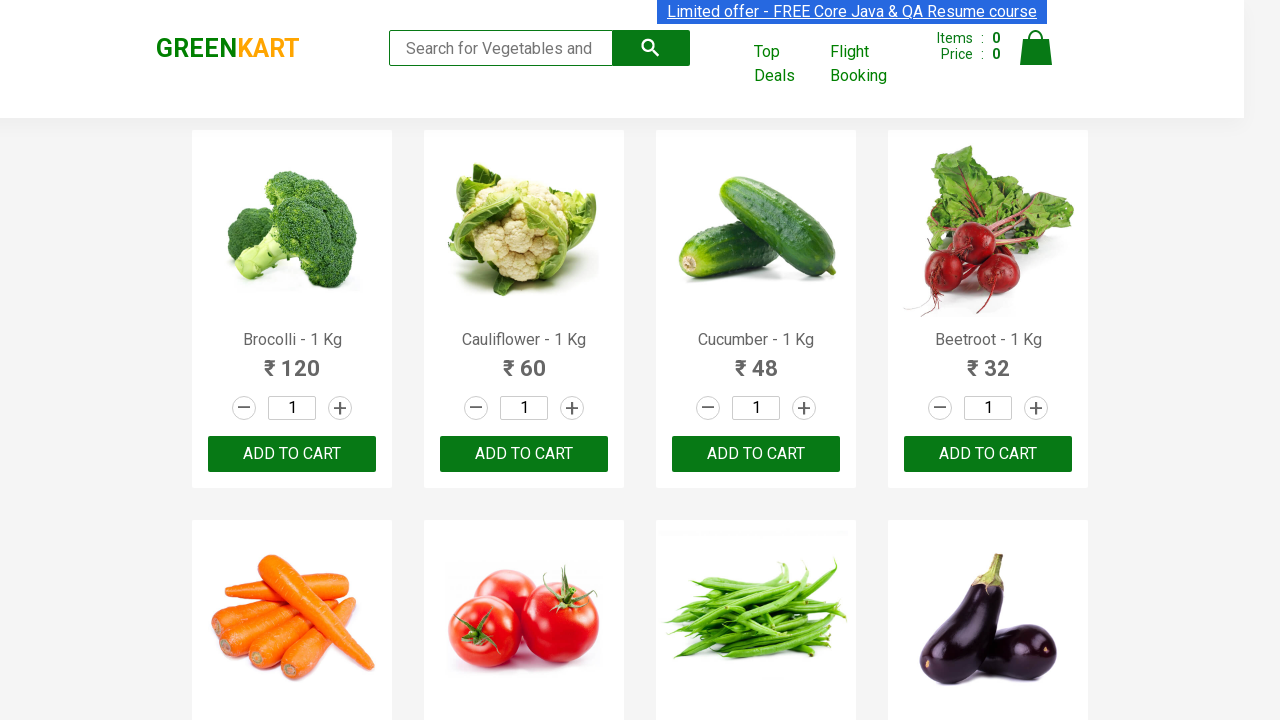

Filled search field with 'ca' to search for products on .search-keyword
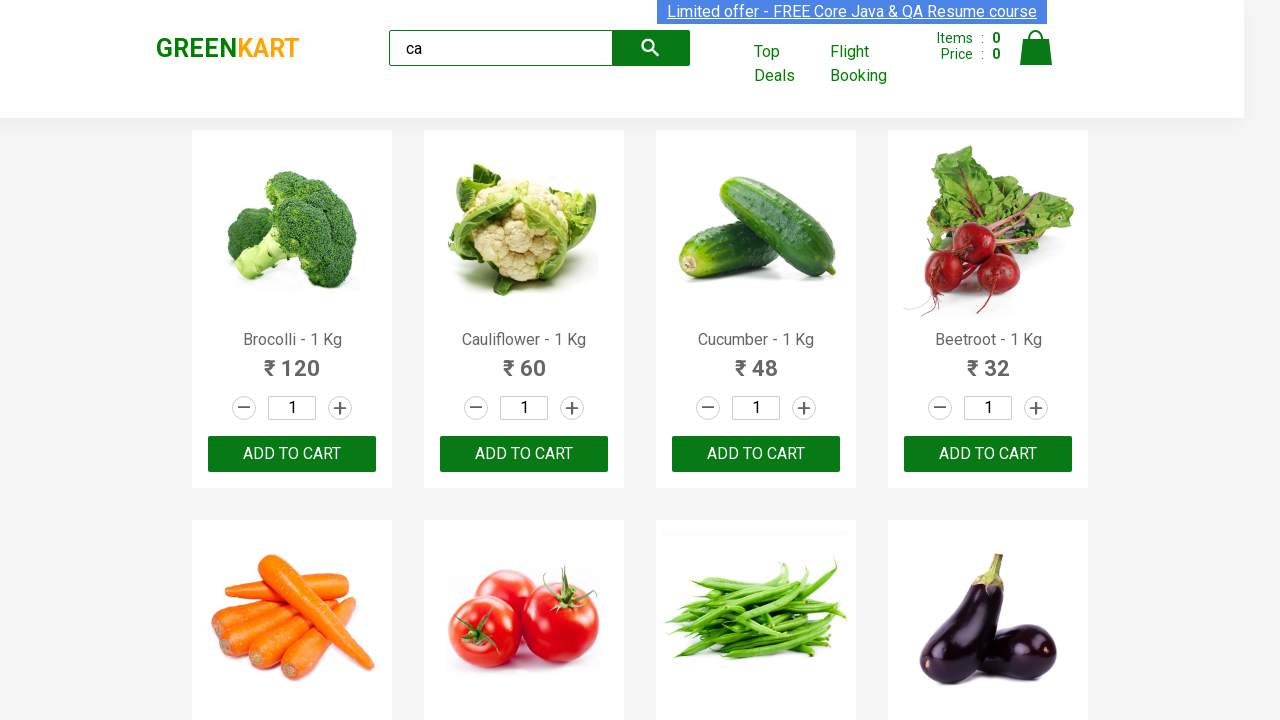

Waited for products to load
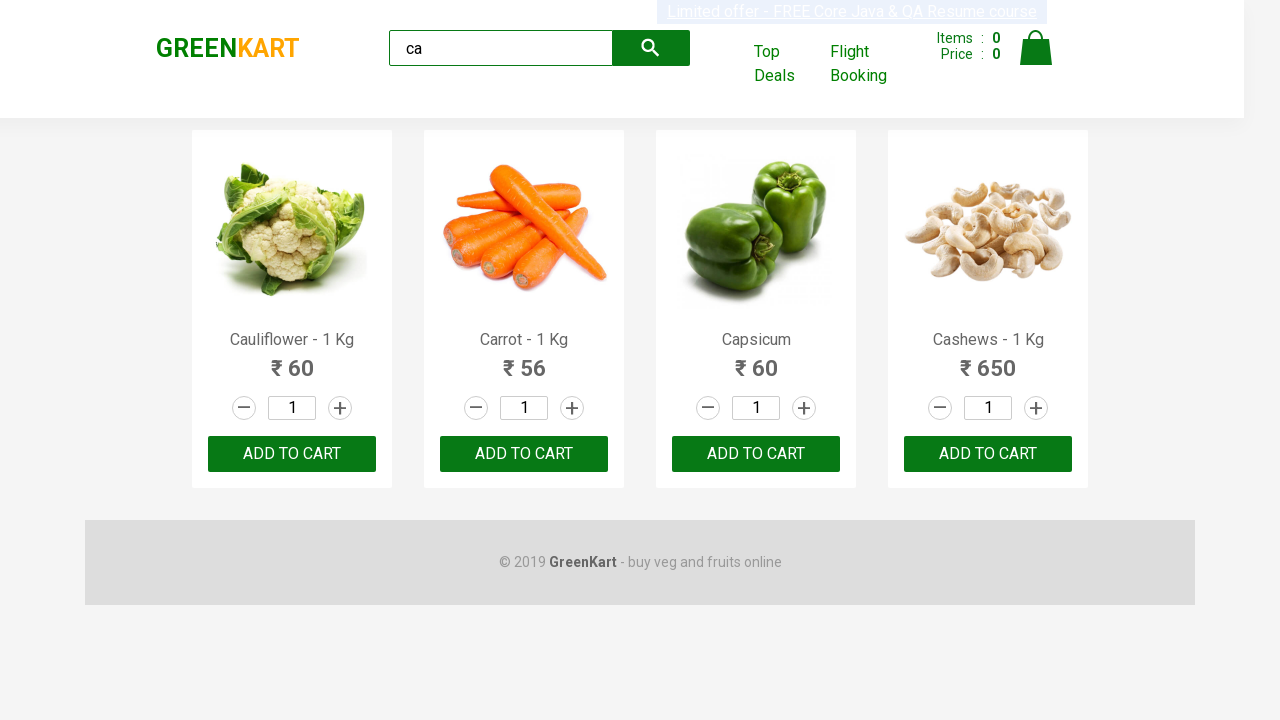

Clicked ADD TO CART button on the third product at (756, 454) on .products .product >> nth=2 >> internal:text="ADD TO CART"i
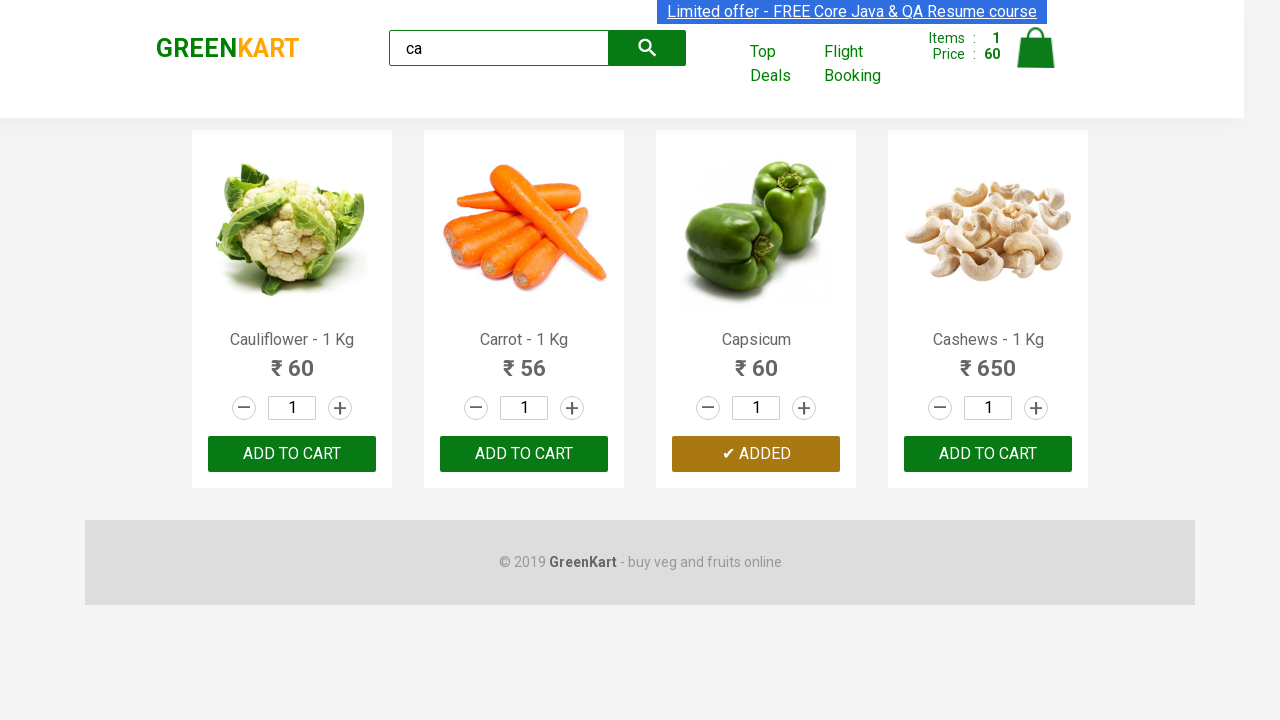

Clicked cart icon to view cart at (1036, 48) on .cart-icon > img
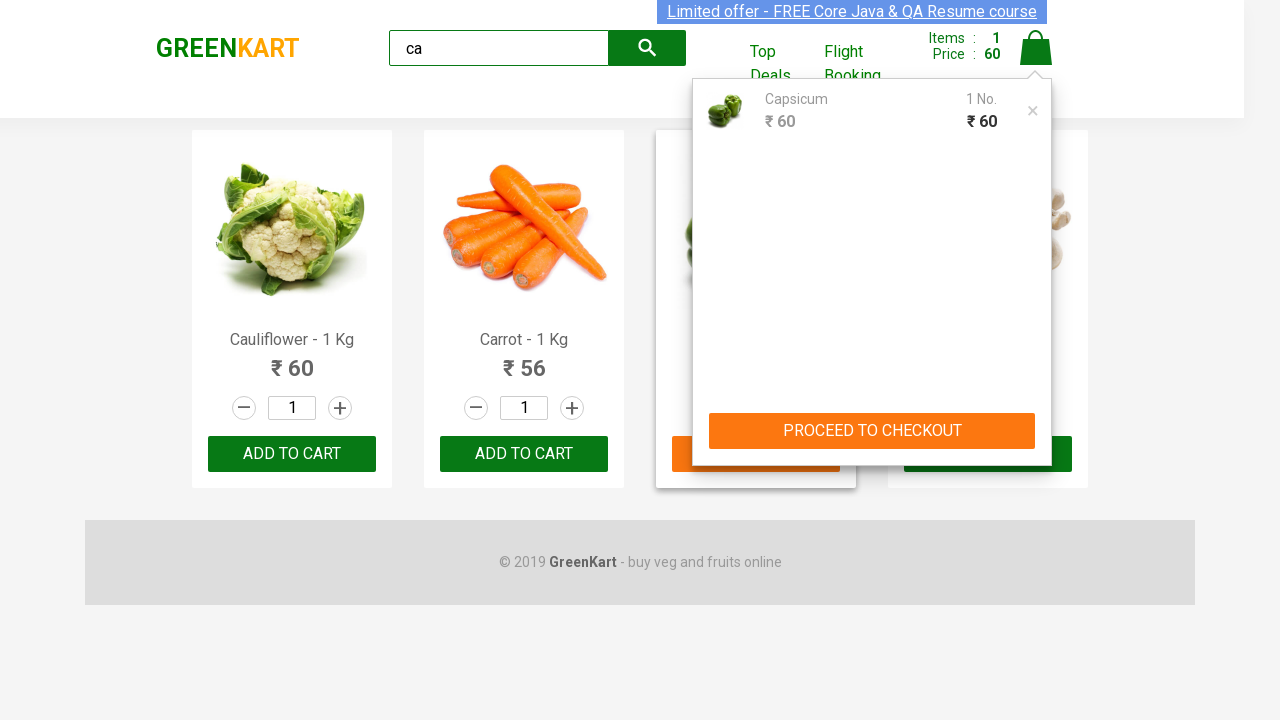

Clicked PROCEED TO CHECKOUT button at (872, 431) on internal:text="PROCEED TO CHECKOUT"i
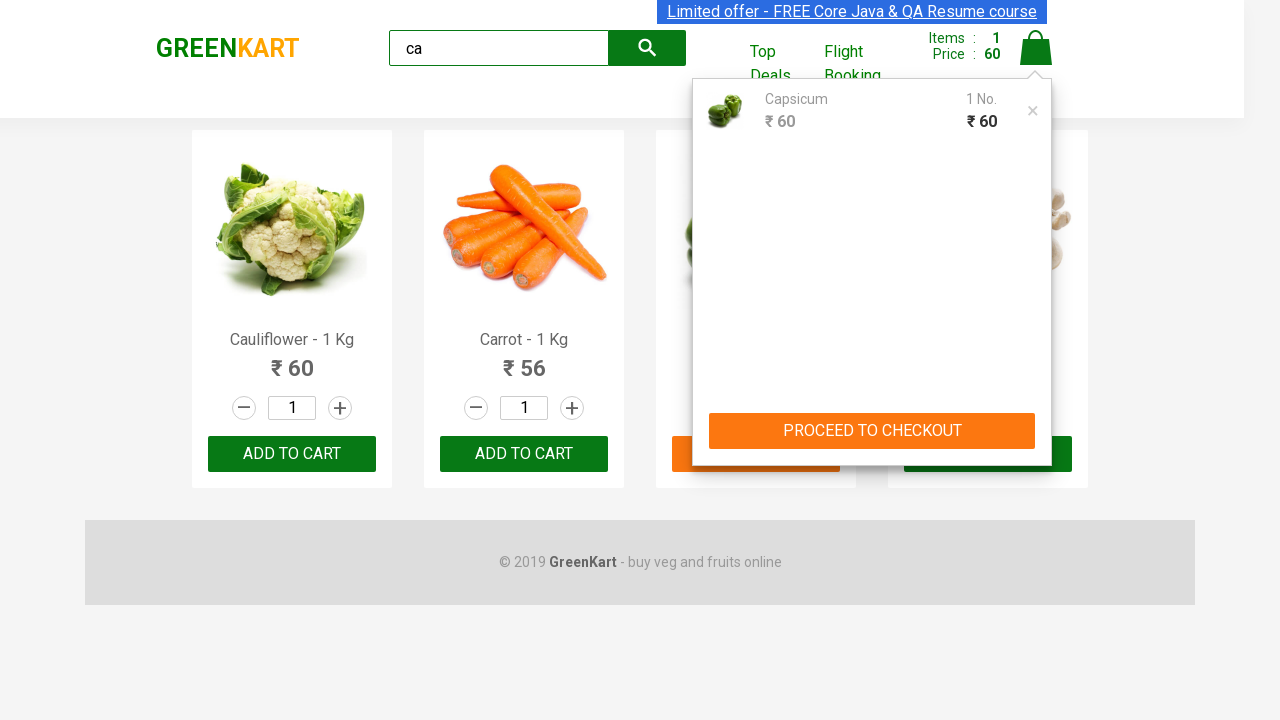

Clicked Place Order button at (1036, 420) on internal:text="Place Order"i
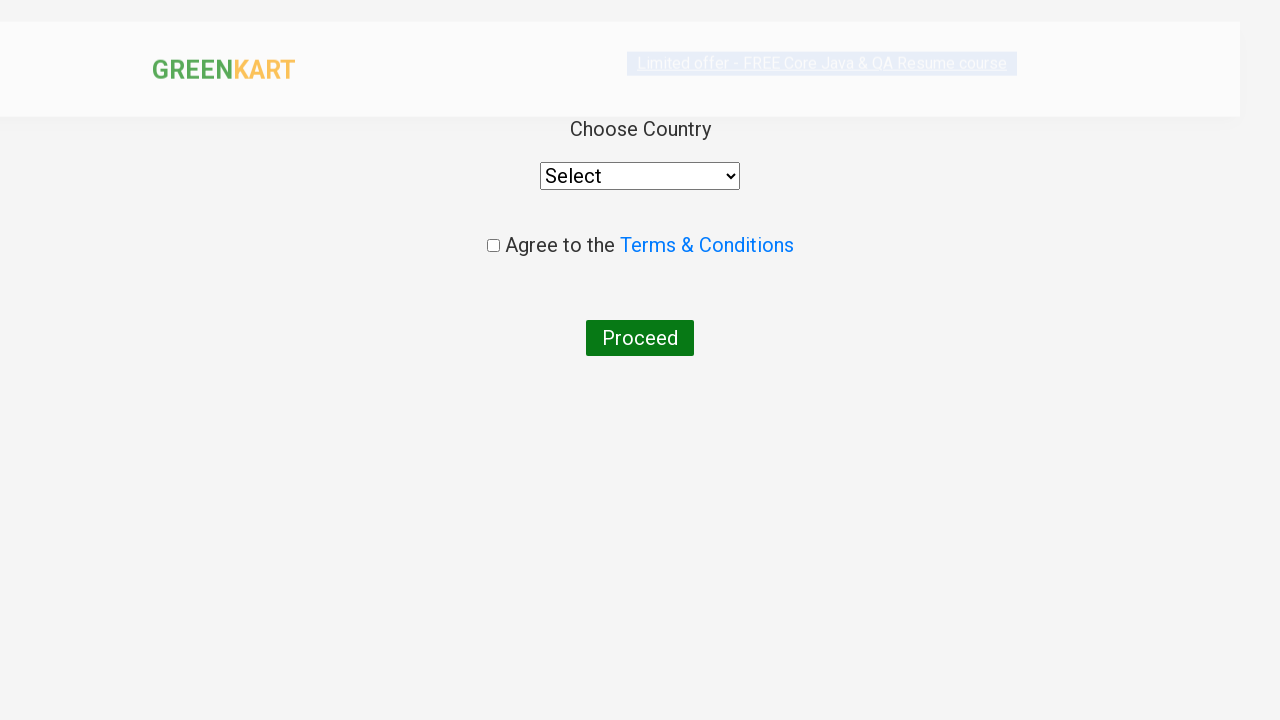

Selected Afghanistan from country dropdown on select
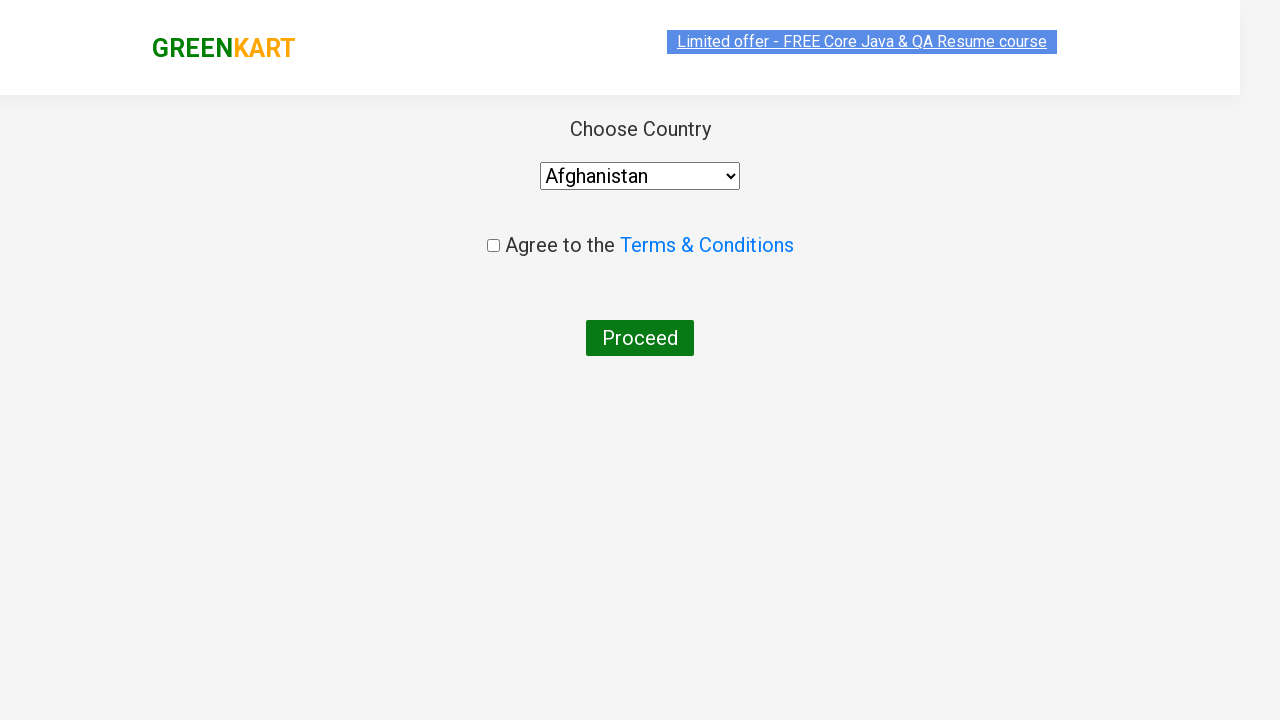

Checked the agreement checkbox at (493, 246) on .chkAgree
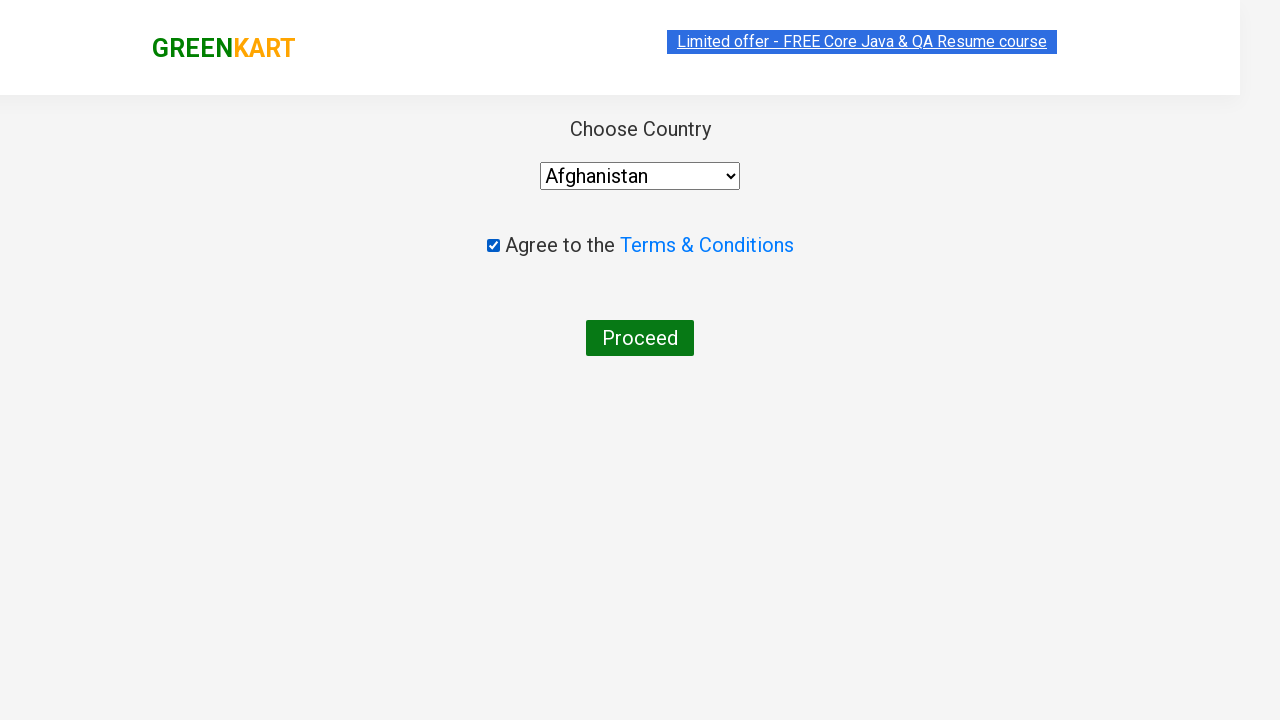

Clicked Proceed button to complete checkout at (640, 338) on internal:text="Proceed"i
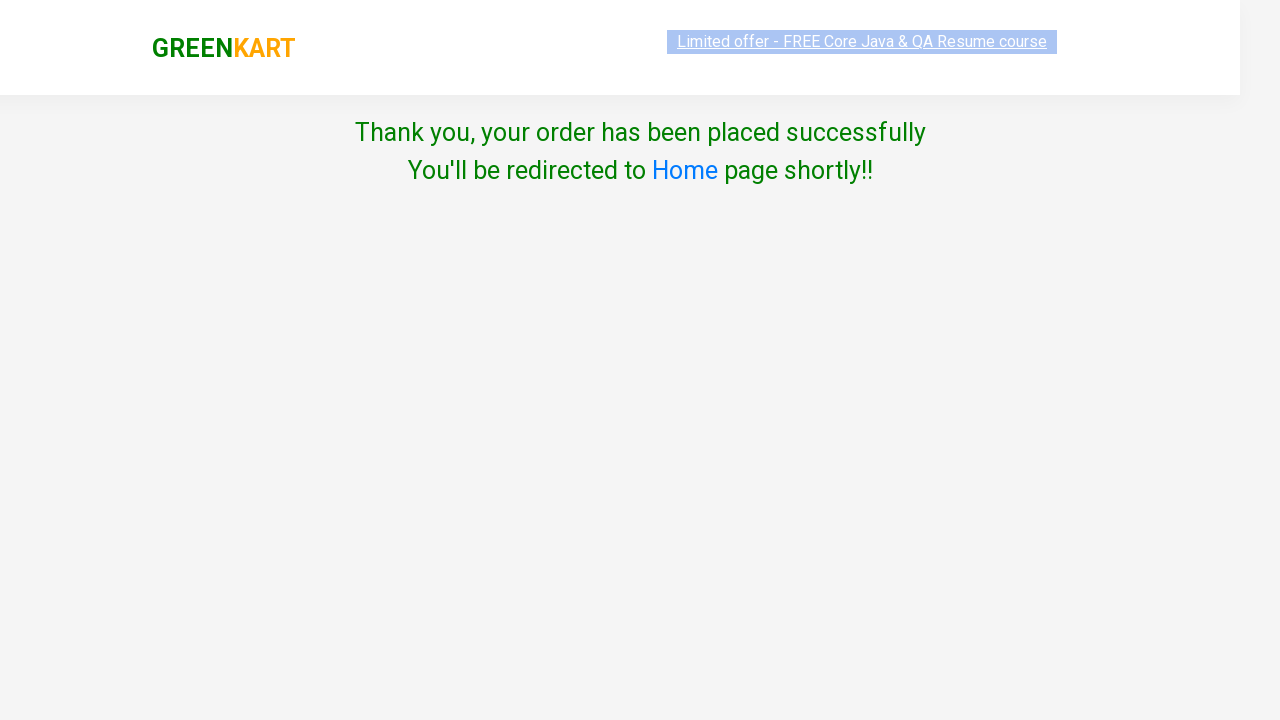

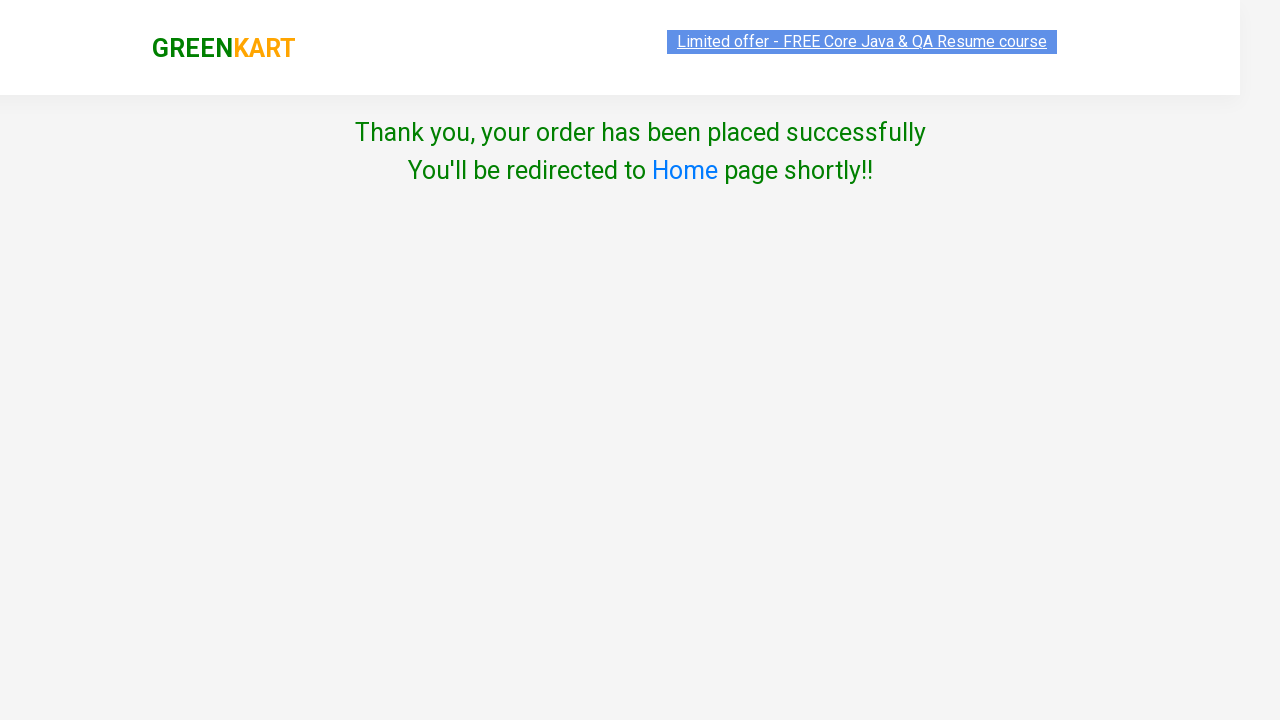